Tests accessibility, overflow, and overlap issues on the homepage at tablet viewport (768x1024)

Starting URL: https://businessinfinity.asisaga.com/

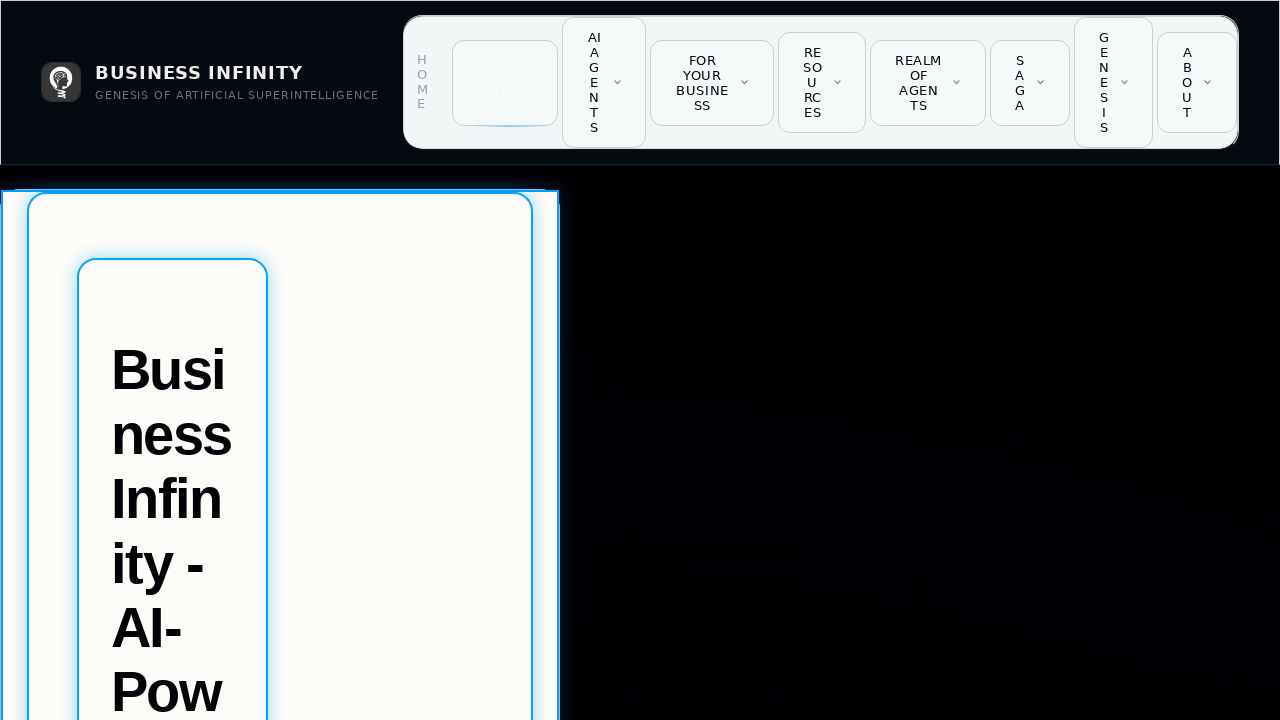

Set viewport to tablet size (768x1024)
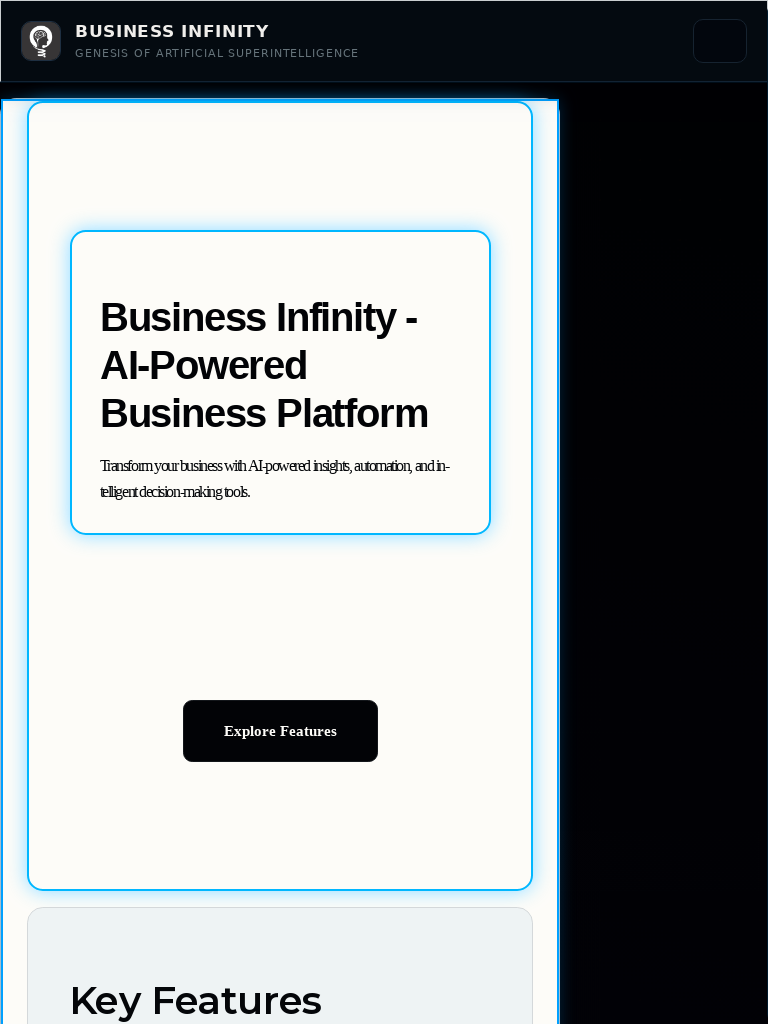

Page DOM content loaded
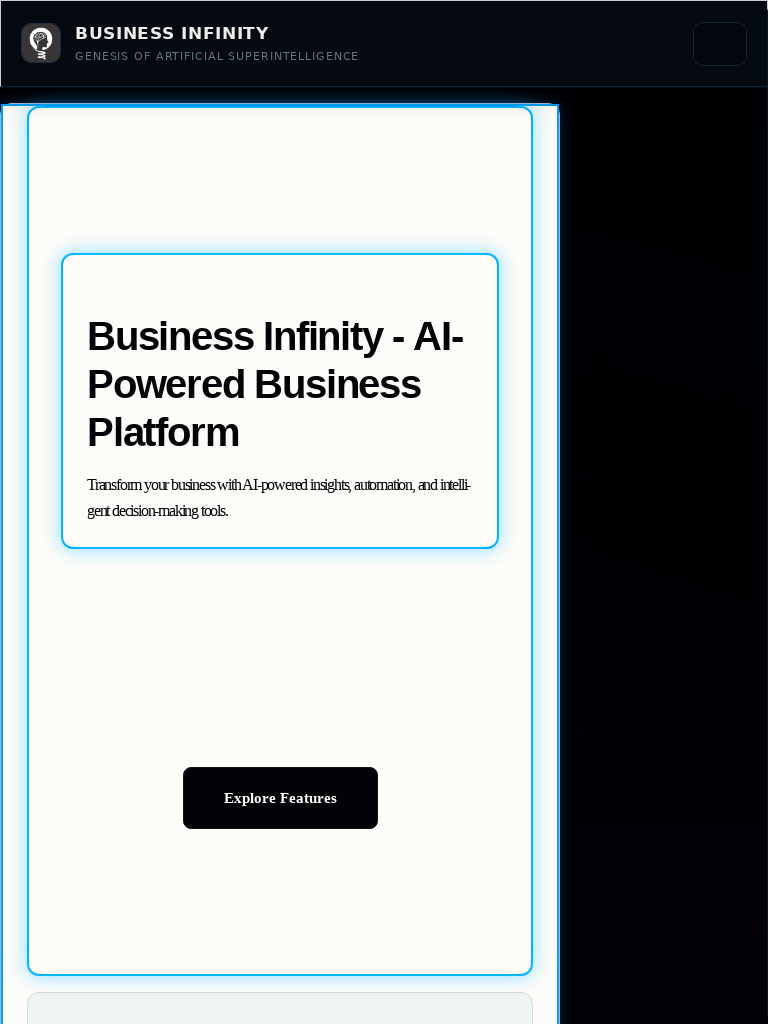

Body element is visible on homepage
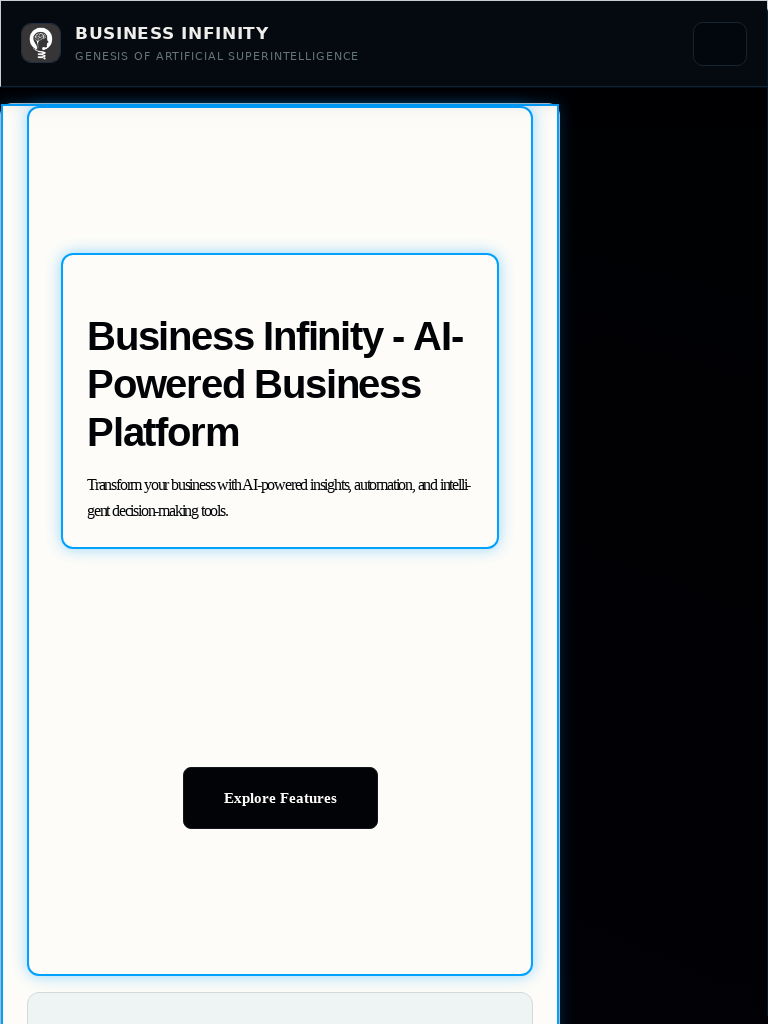

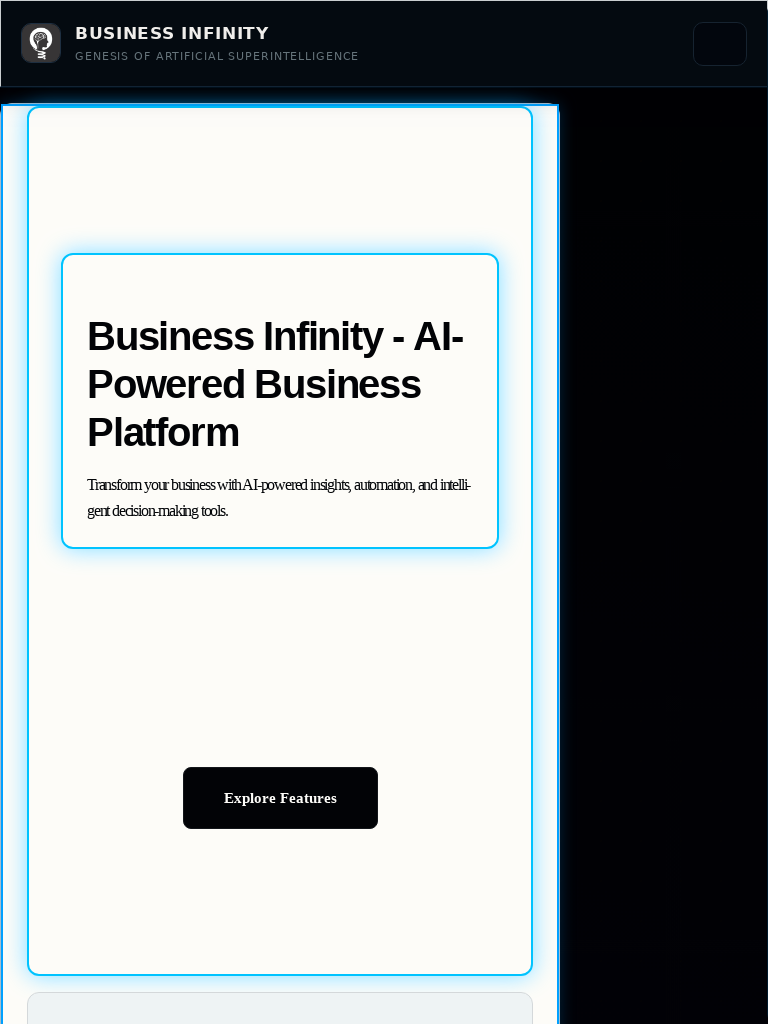